Tests checking and unchecking checkboxes by iterating through all checkbox elements and verifying their state changes

Starting URL: https://the-internet.herokuapp.com/checkboxes

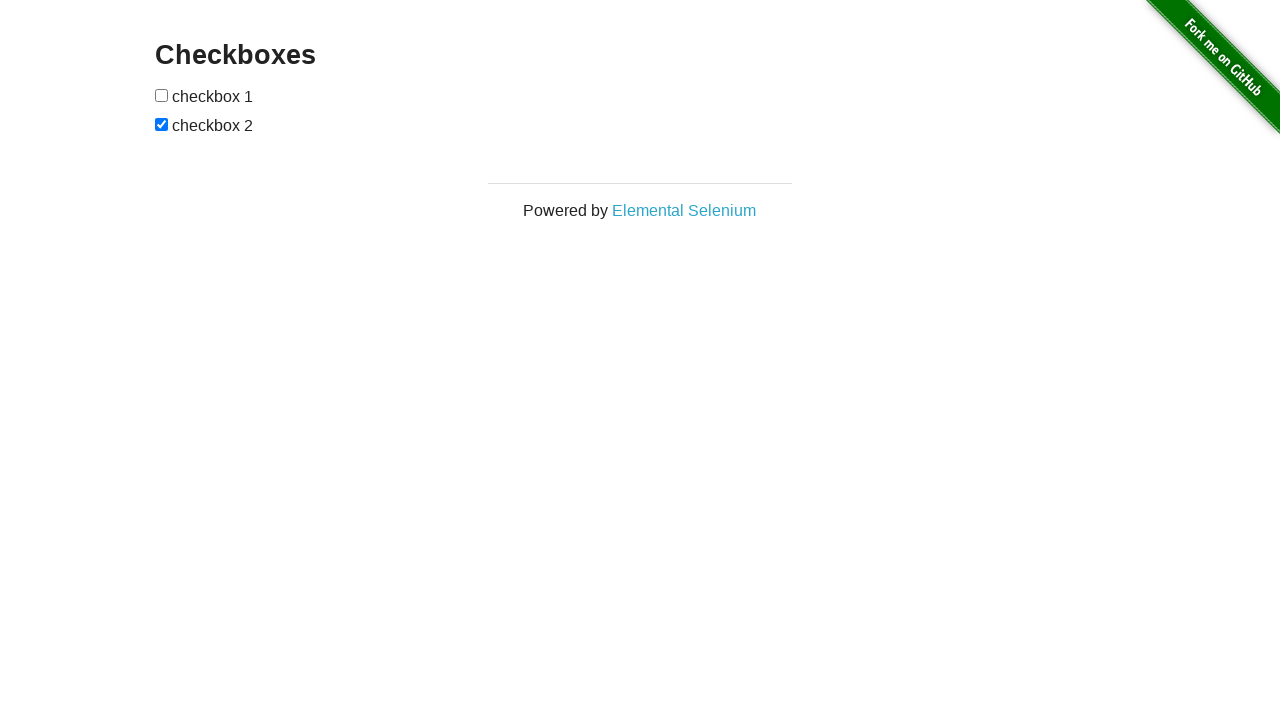

Retrieved all checkbox elements from the page
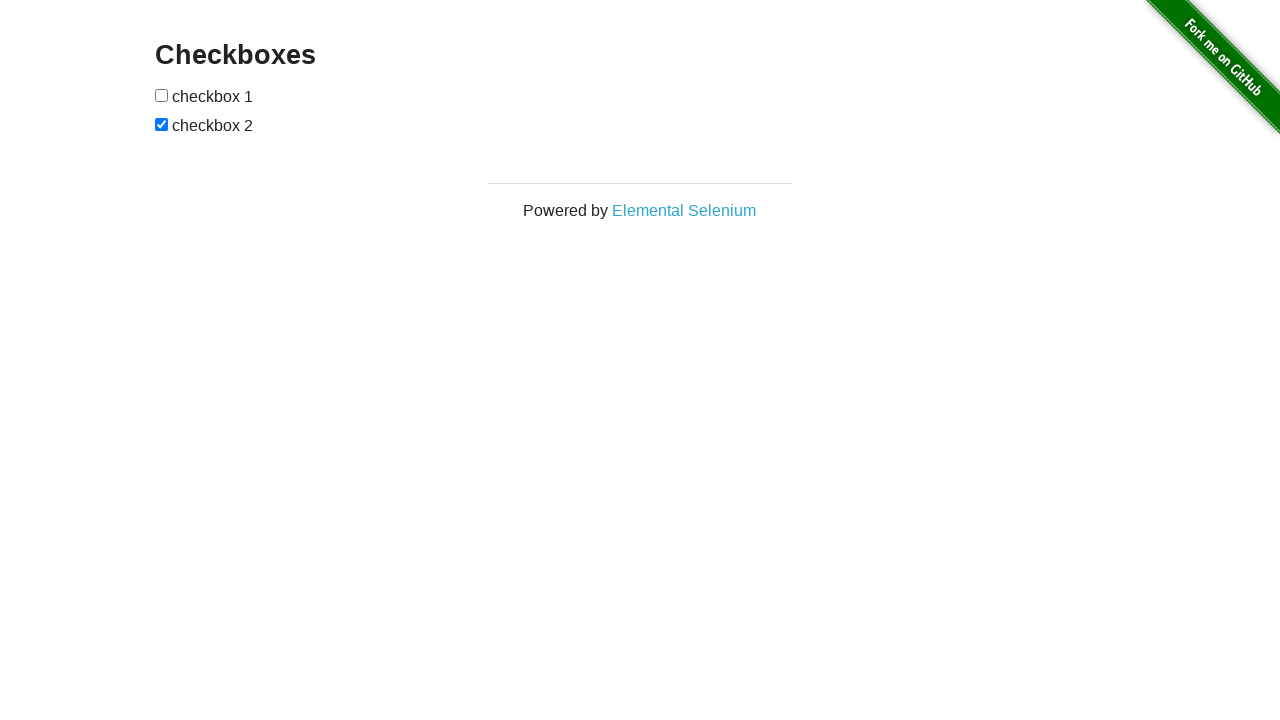

Checked a checkbox
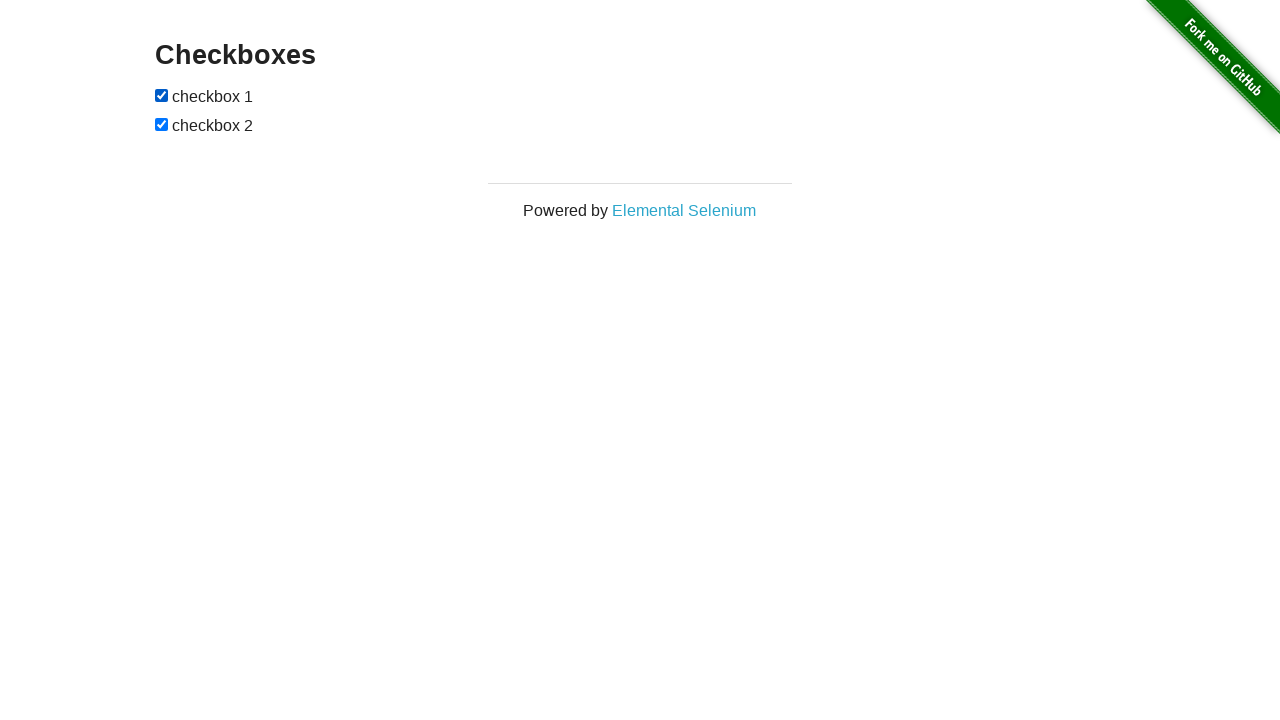

Unchecked a checkbox
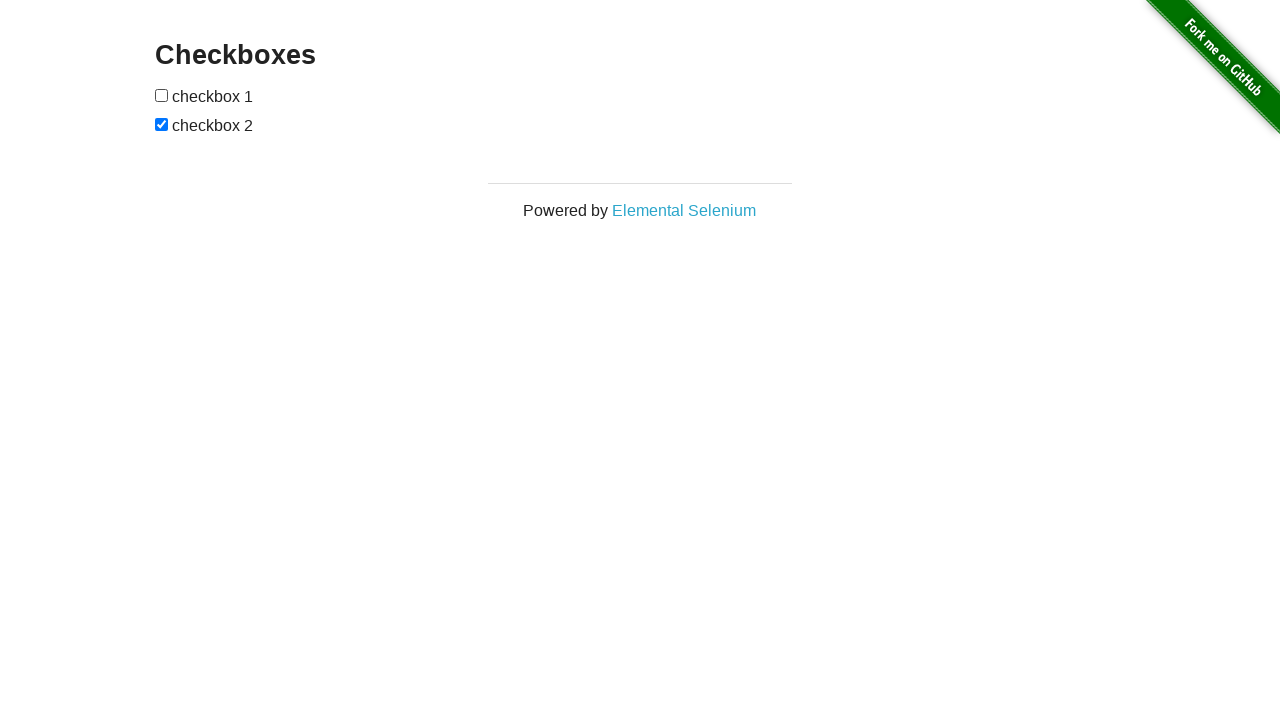

Checked a checkbox
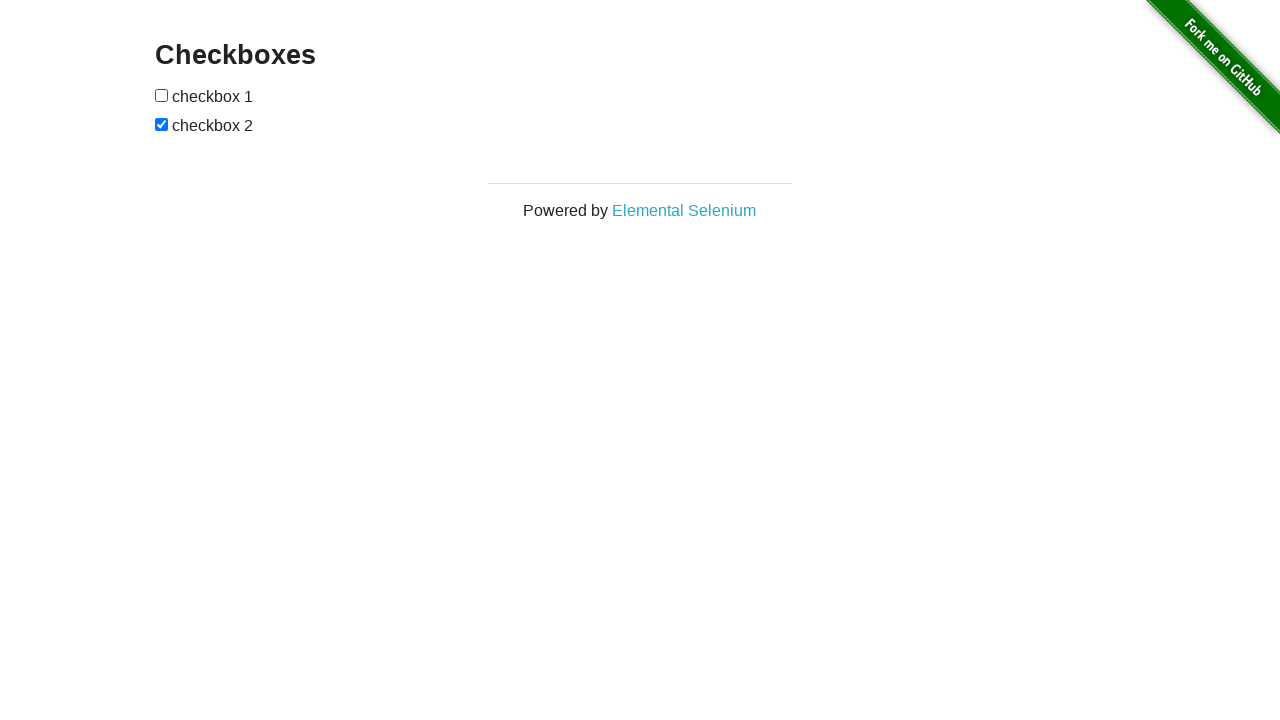

Unchecked a checkbox
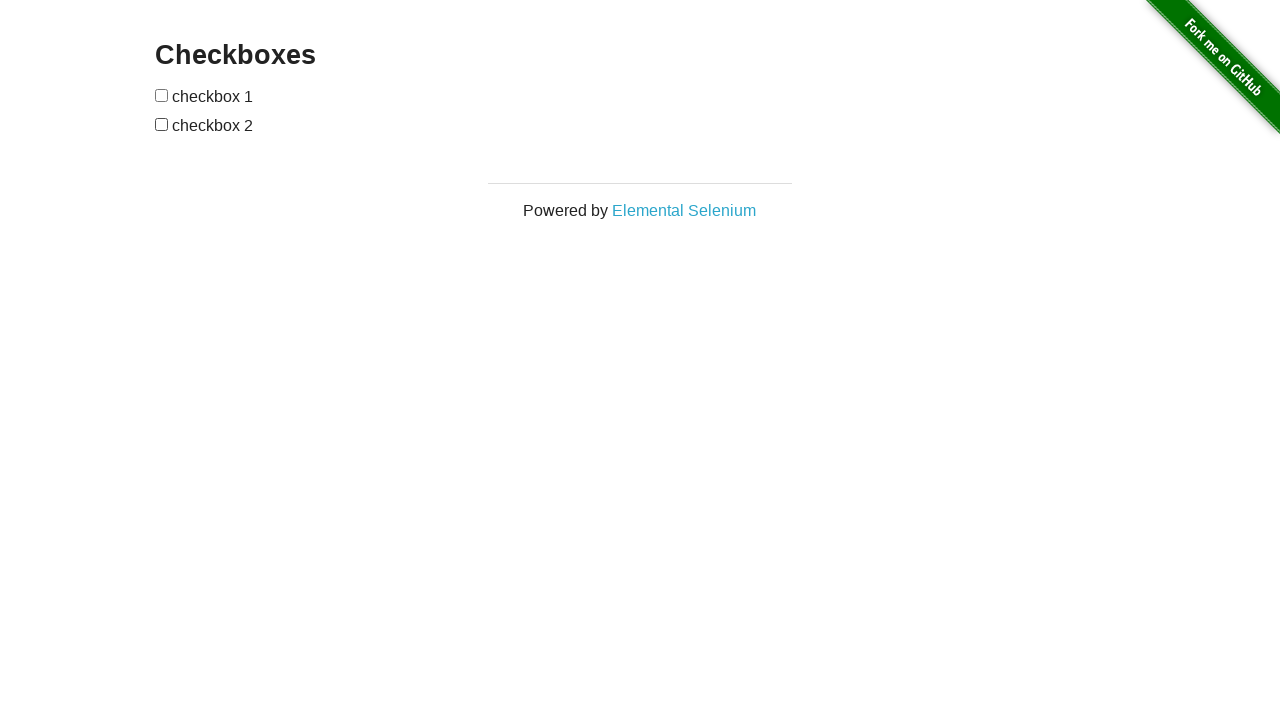

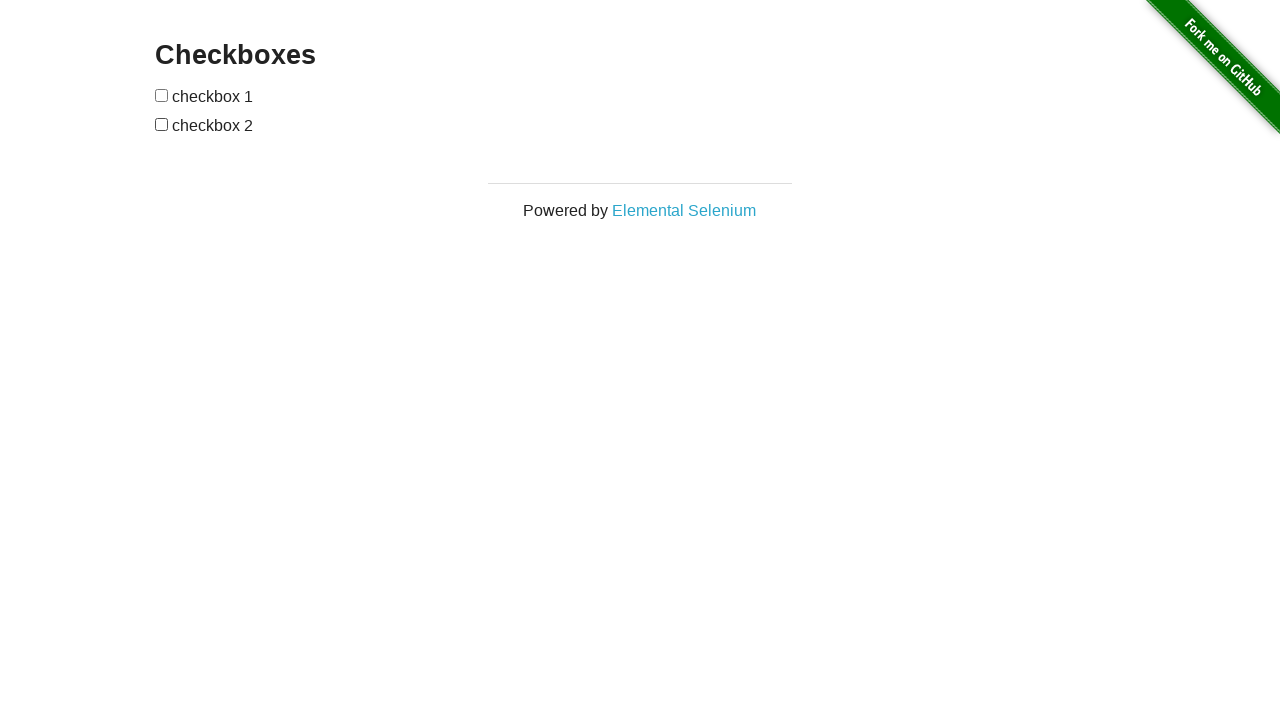